Tests right-click context menu functionality by performing a right-click on an element, waiting for the context menu to appear, and clicking the "Copy" option from the menu

Starting URL: http://swisnl.github.io/jQuery-contextMenu/demo.html

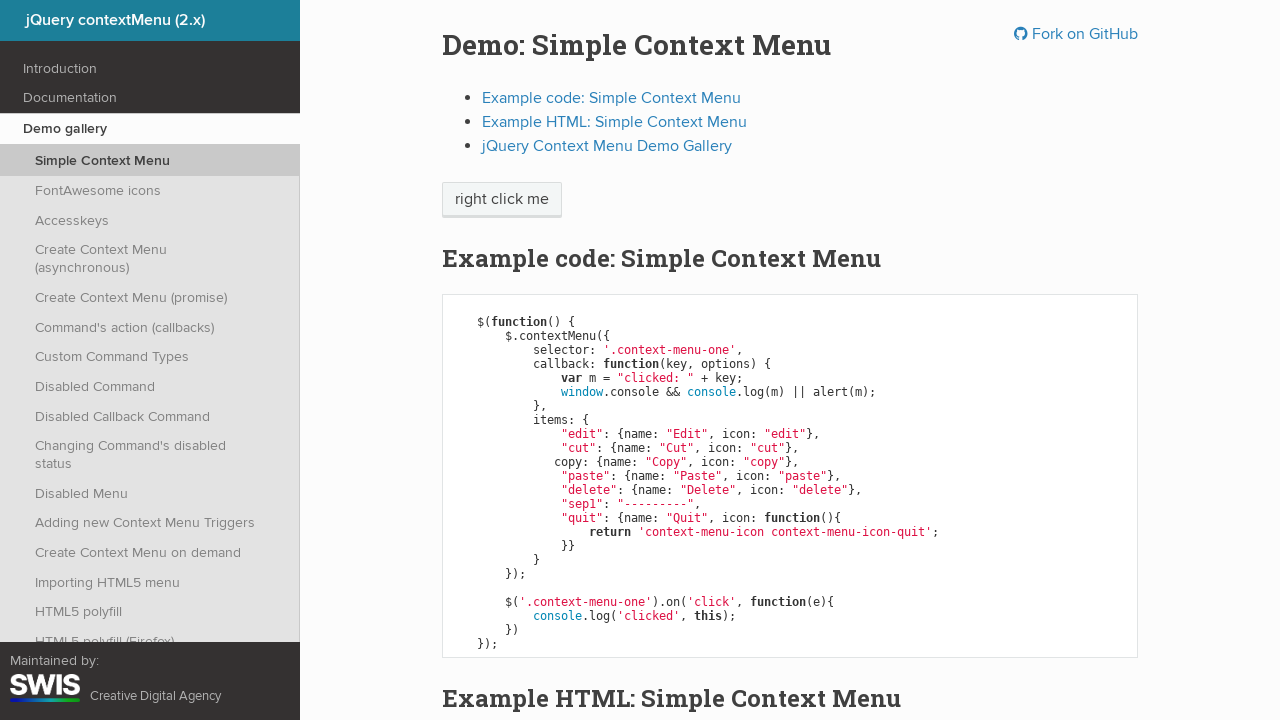

Right-clicked on 'right click me' element to open context menu at (502, 200) on //span[text()='right click me']
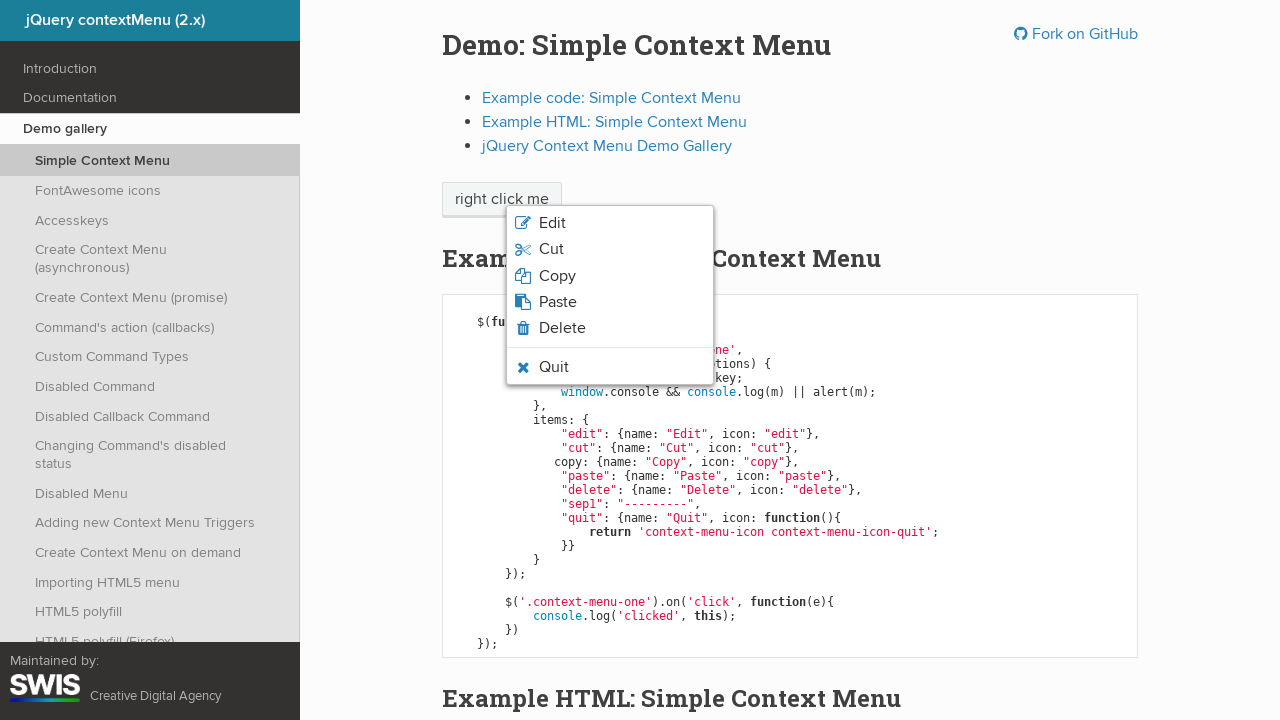

Context menu appeared
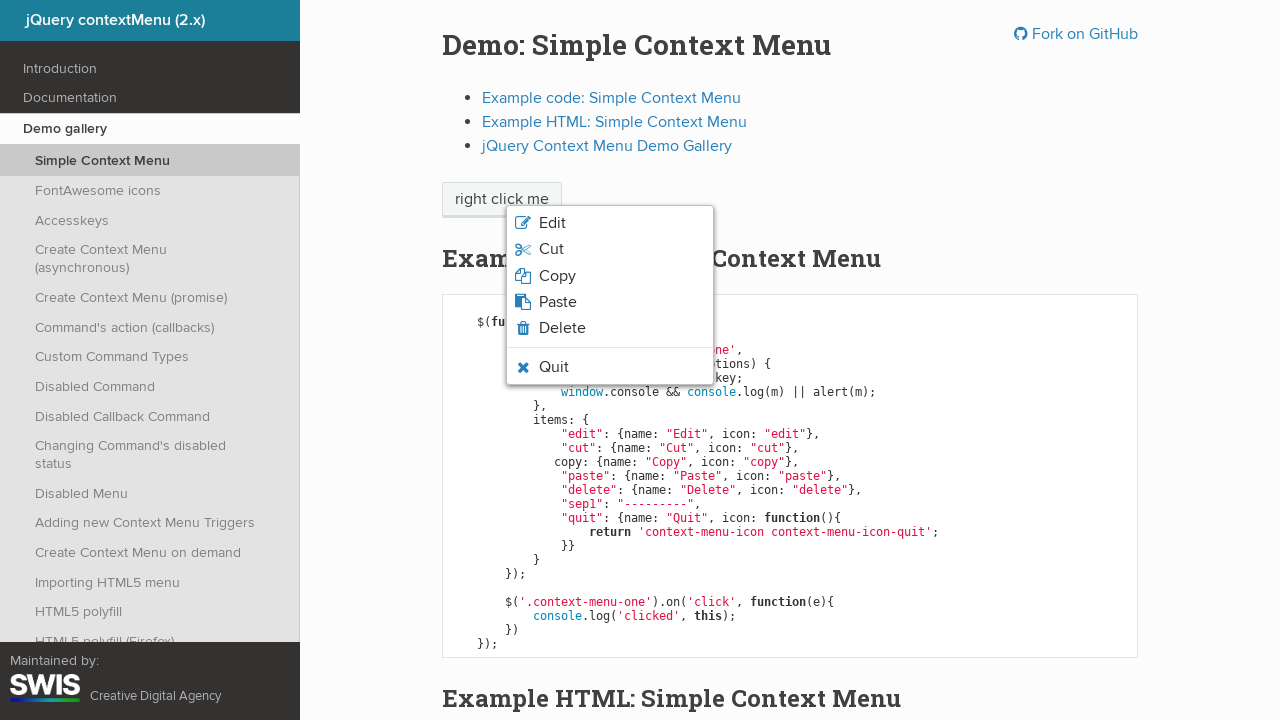

Clicked 'Copy' option from context menu at (557, 276) on xpath=//li[contains(@class,'context-menu-item')]//span[text()='Copy']
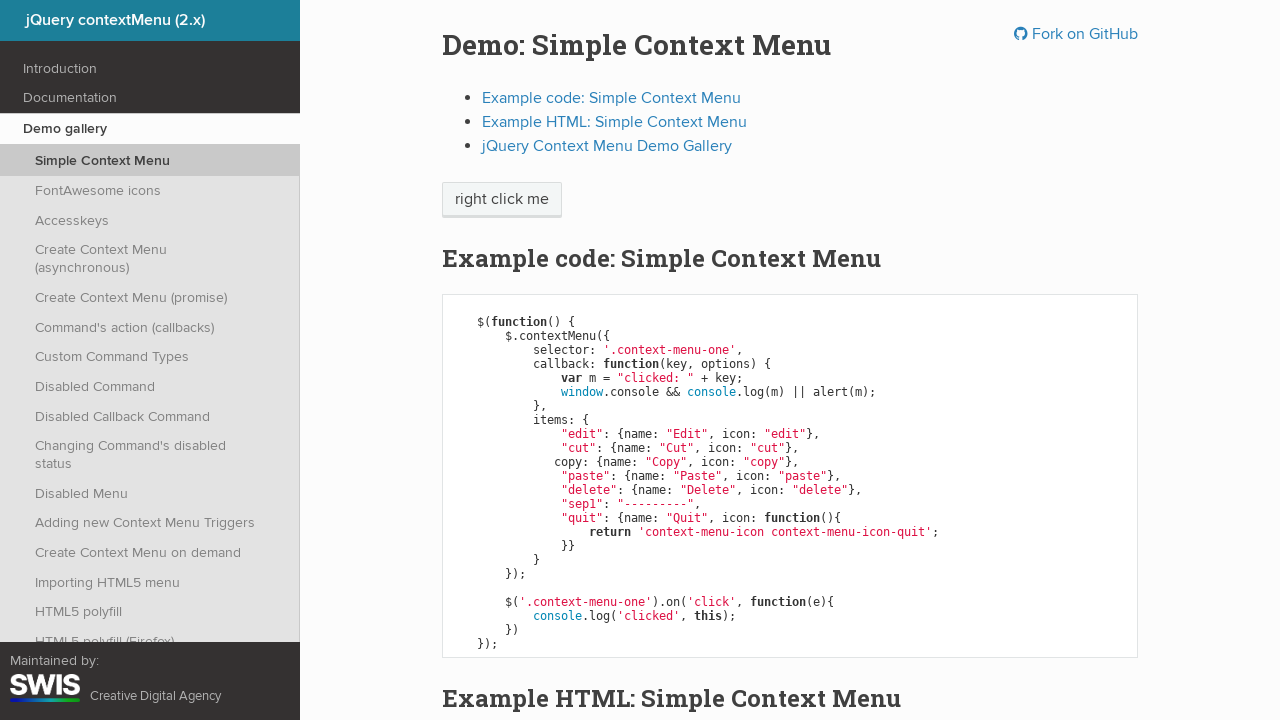

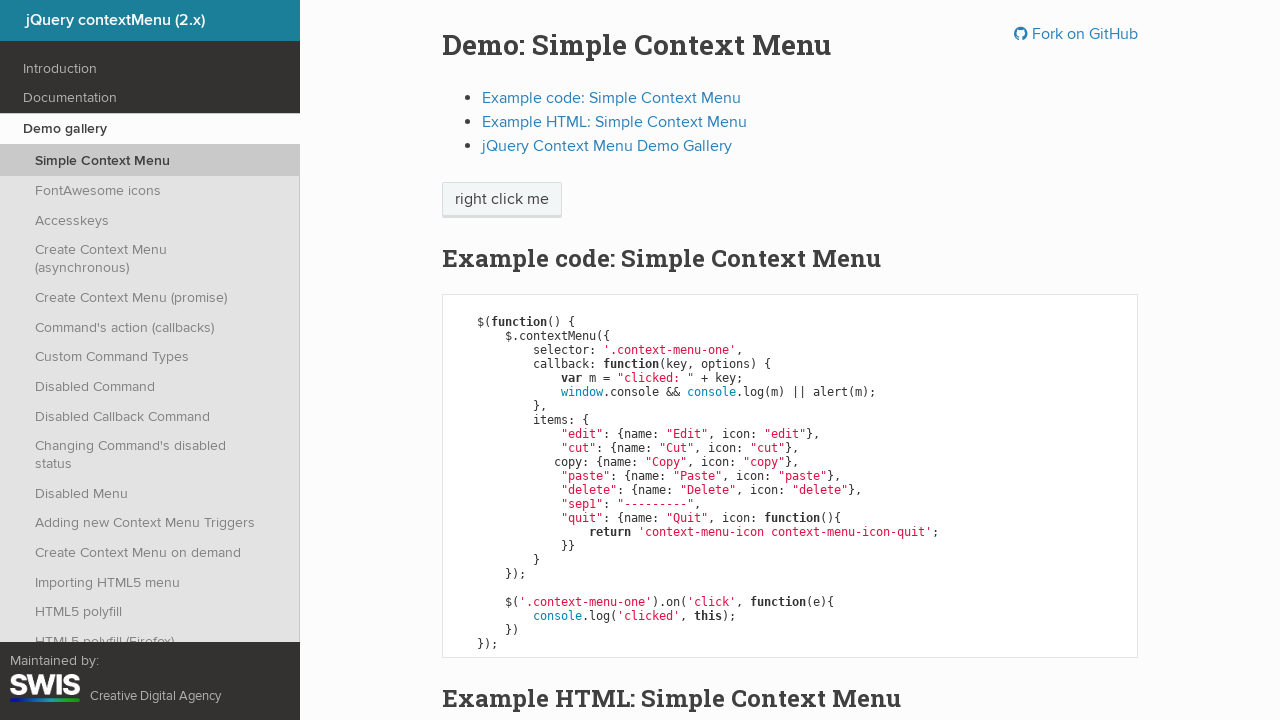